Tests the search functionality by searching for "phone" and verifying that search results are found

Starting URL: https://www.testotomasyonu.com

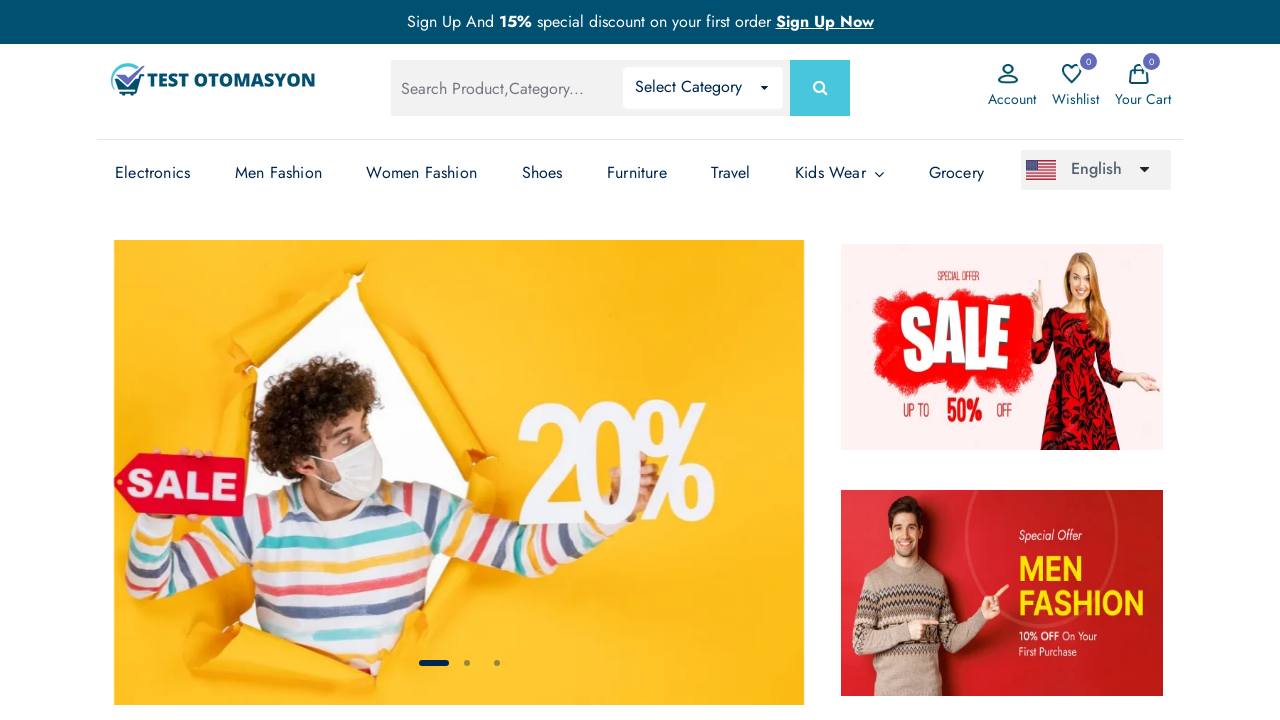

Filled search box with 'phone' on #global-search
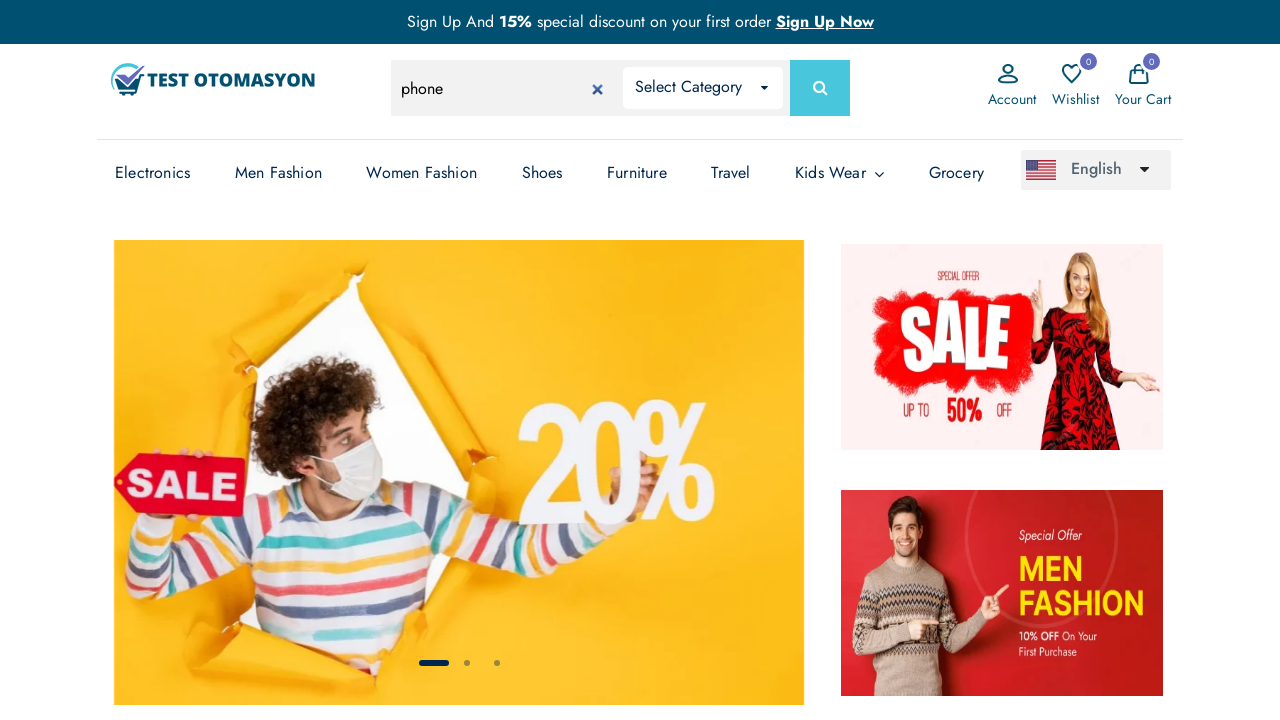

Pressed Enter to submit search on #global-search
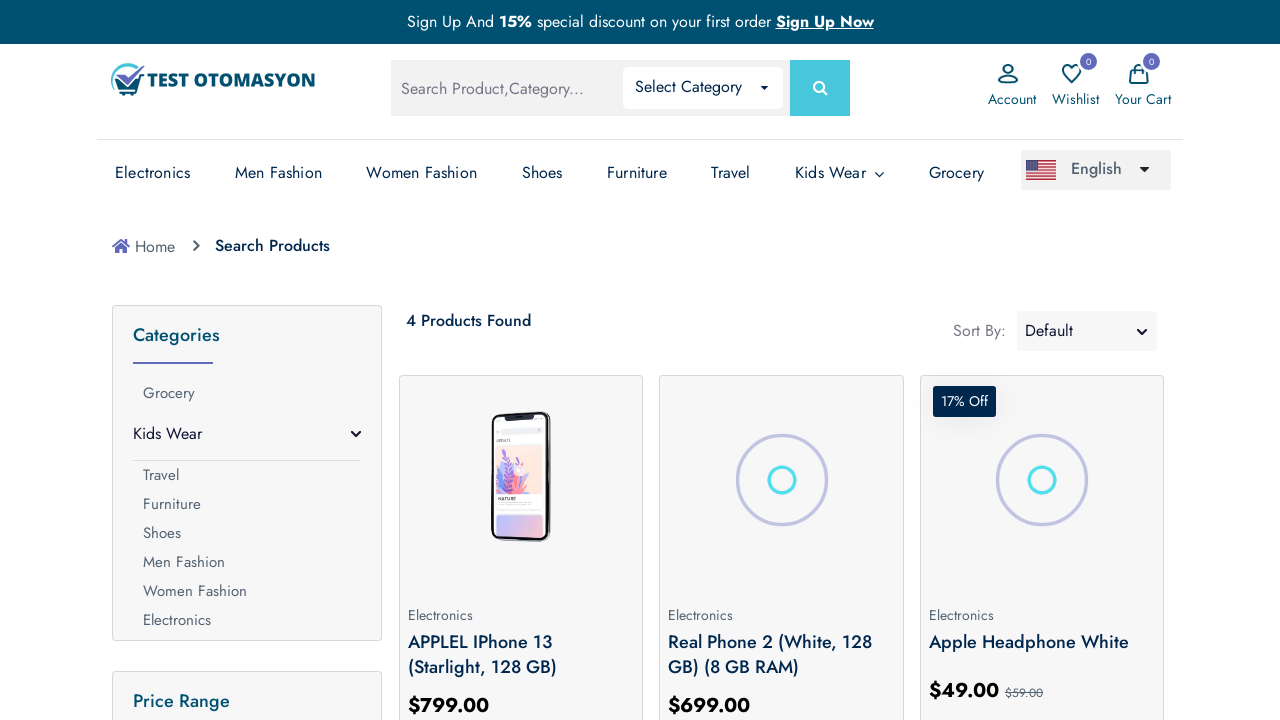

Search results loaded - product count element appeared
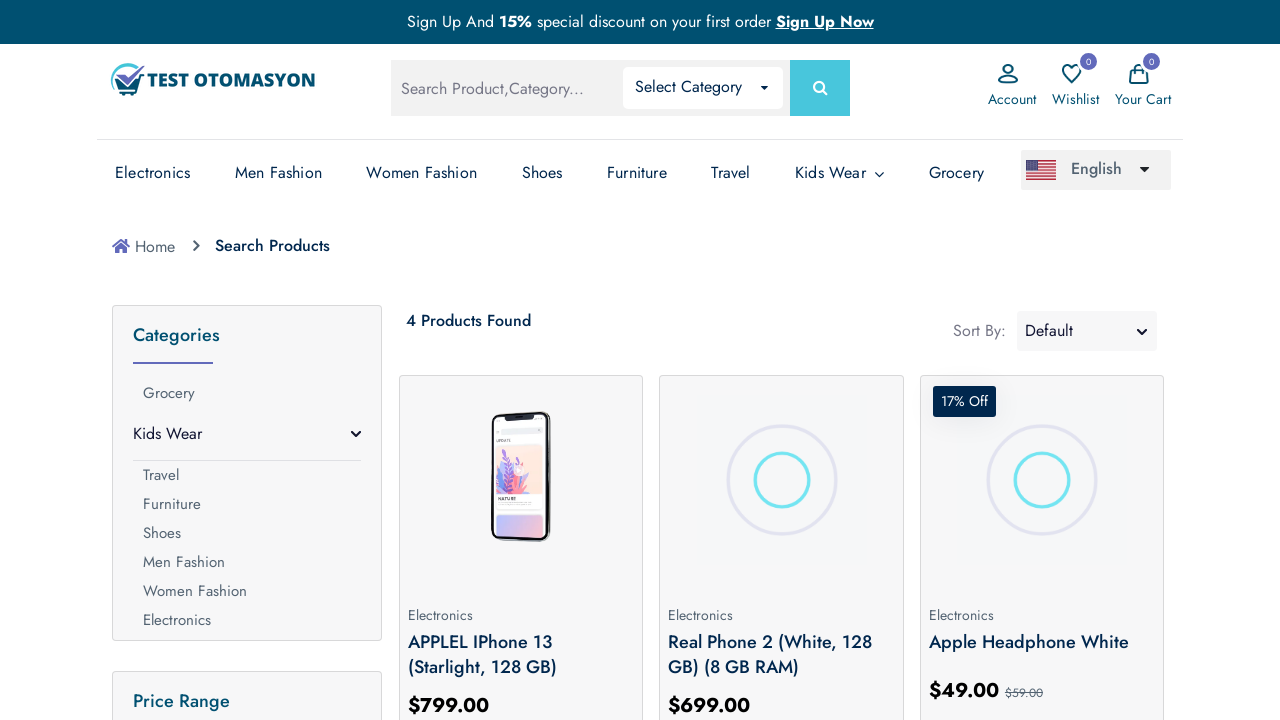

Retrieved search result text: 4 Products Found
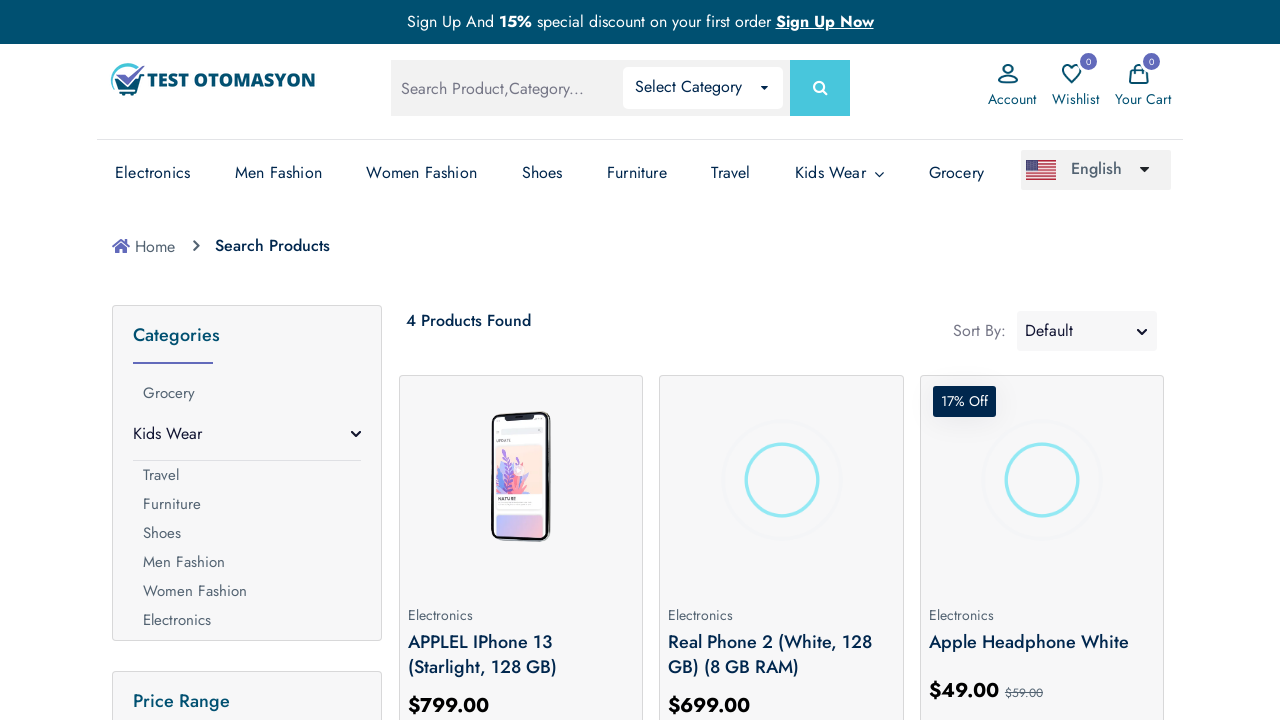

Verified that search returned non-zero results for 'phone'
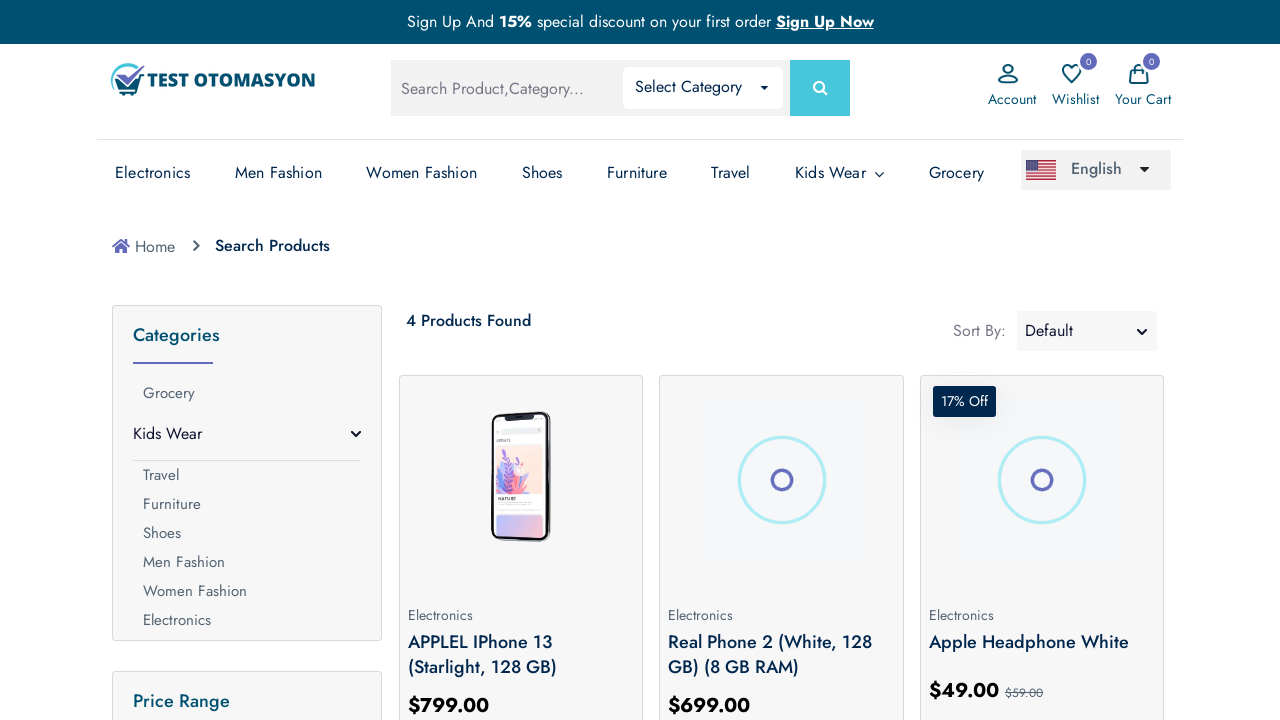

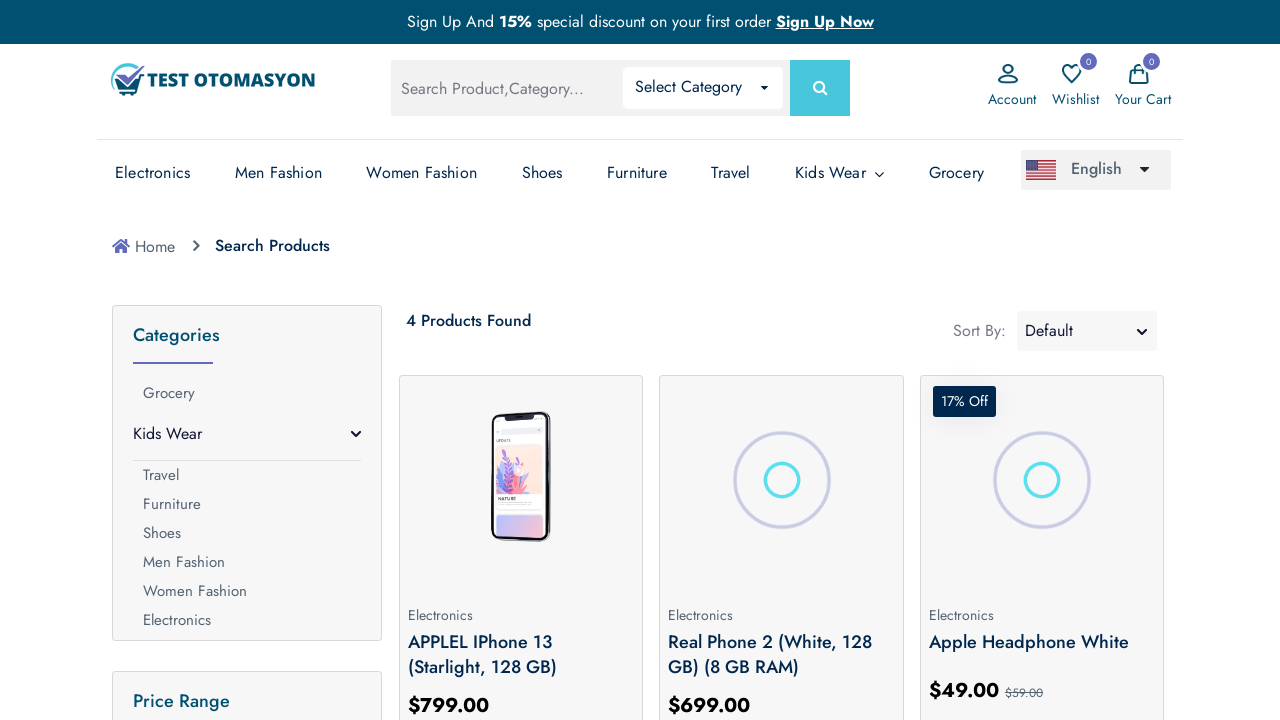